Tests double-click functionality on a button and verifies the success message appears

Starting URL: https://demoqa.com/buttons

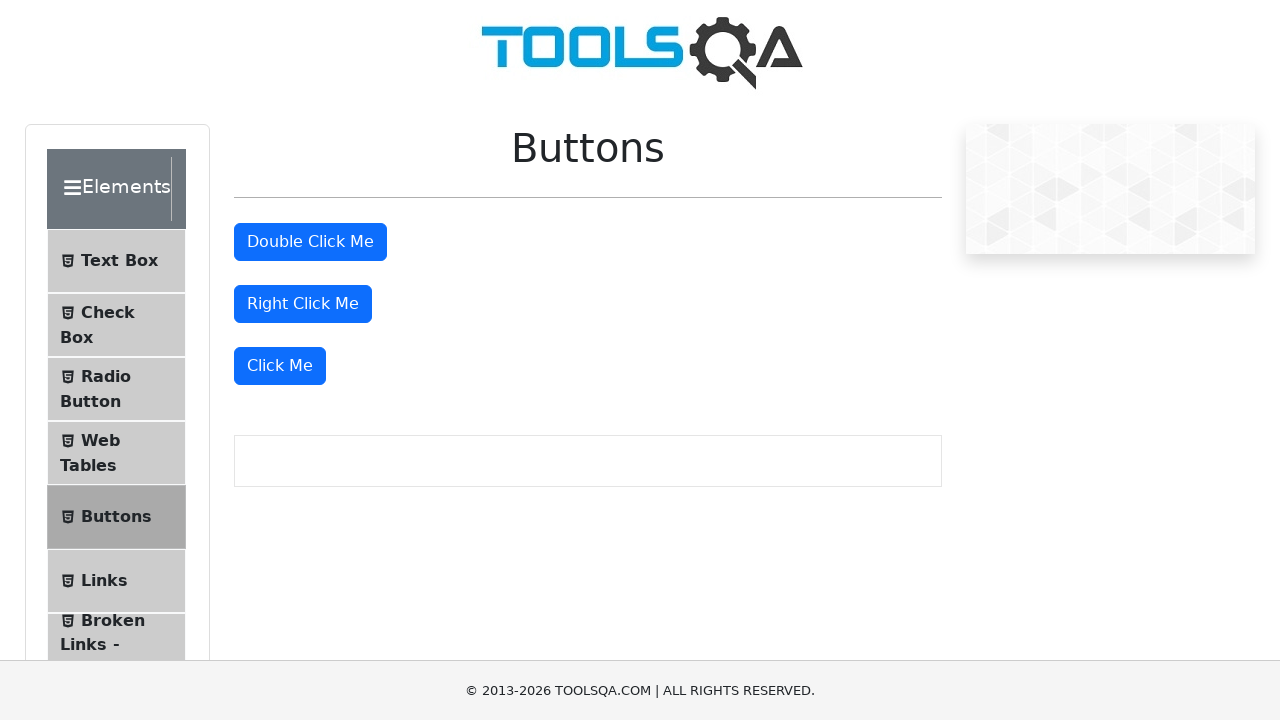

Navigated to https://demoqa.com/buttons
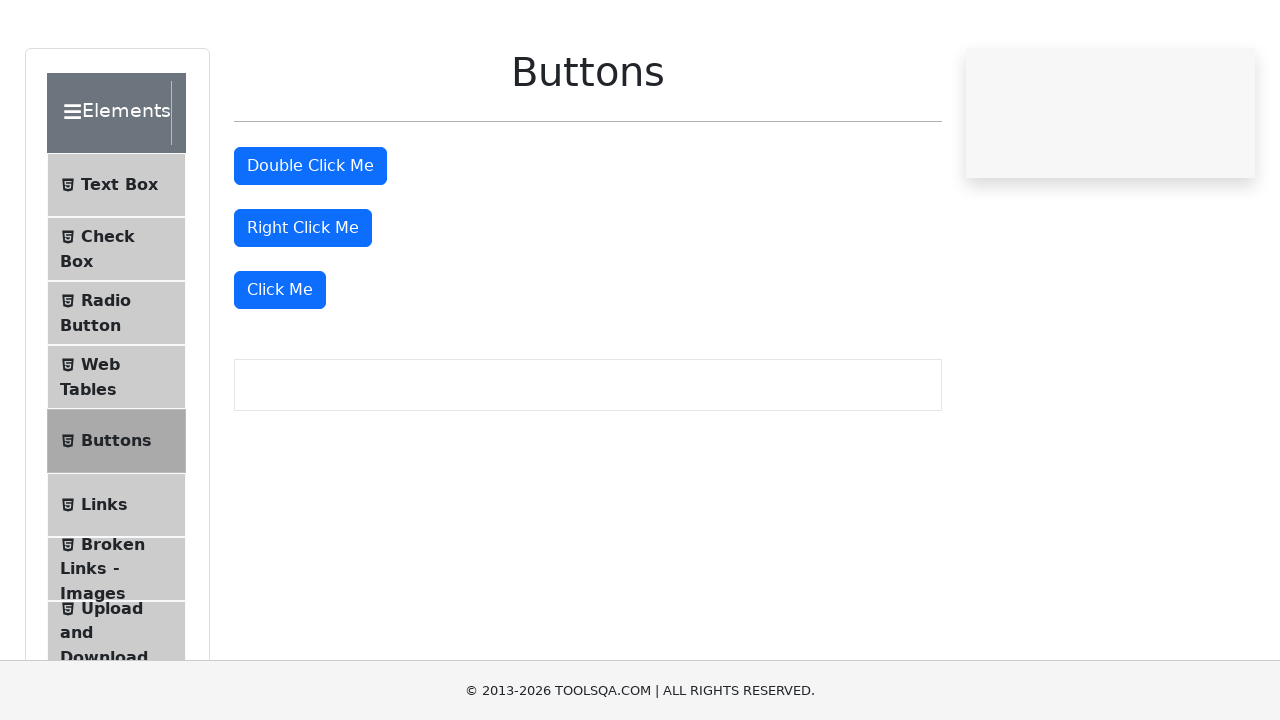

Double-clicked the double-click button at (310, 242) on #doubleClickBtn
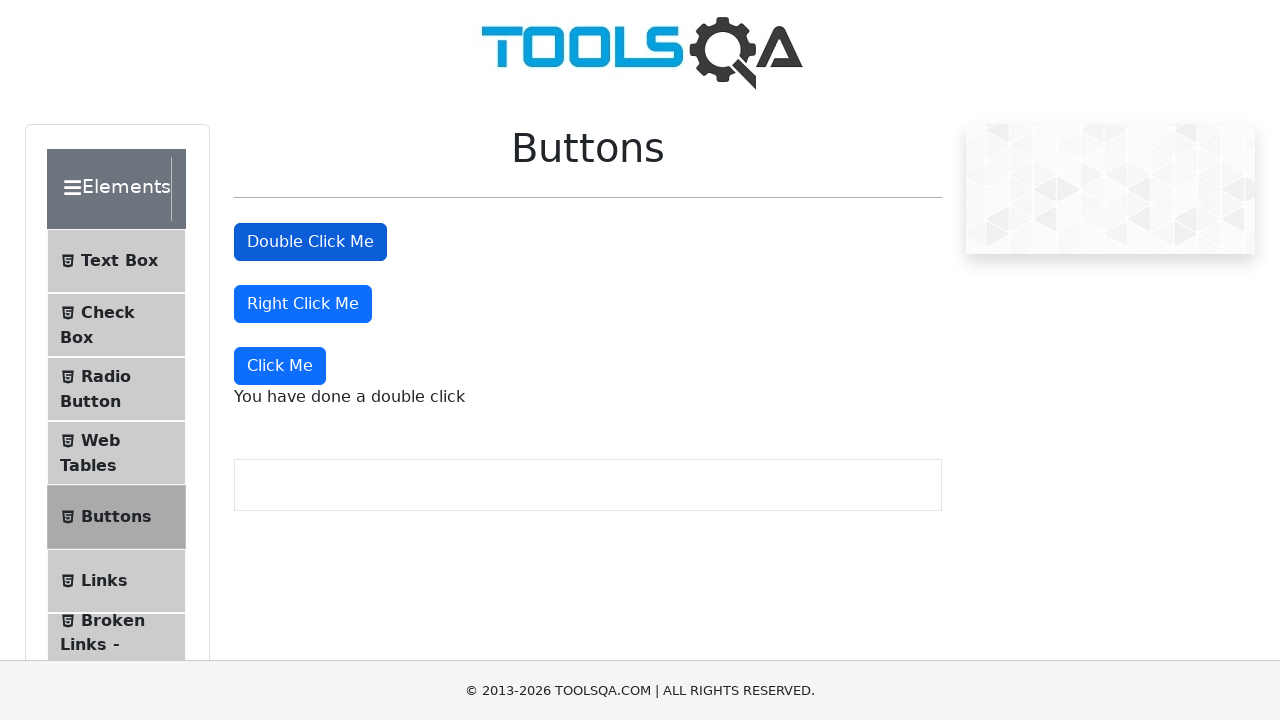

Success message appeared after double-click
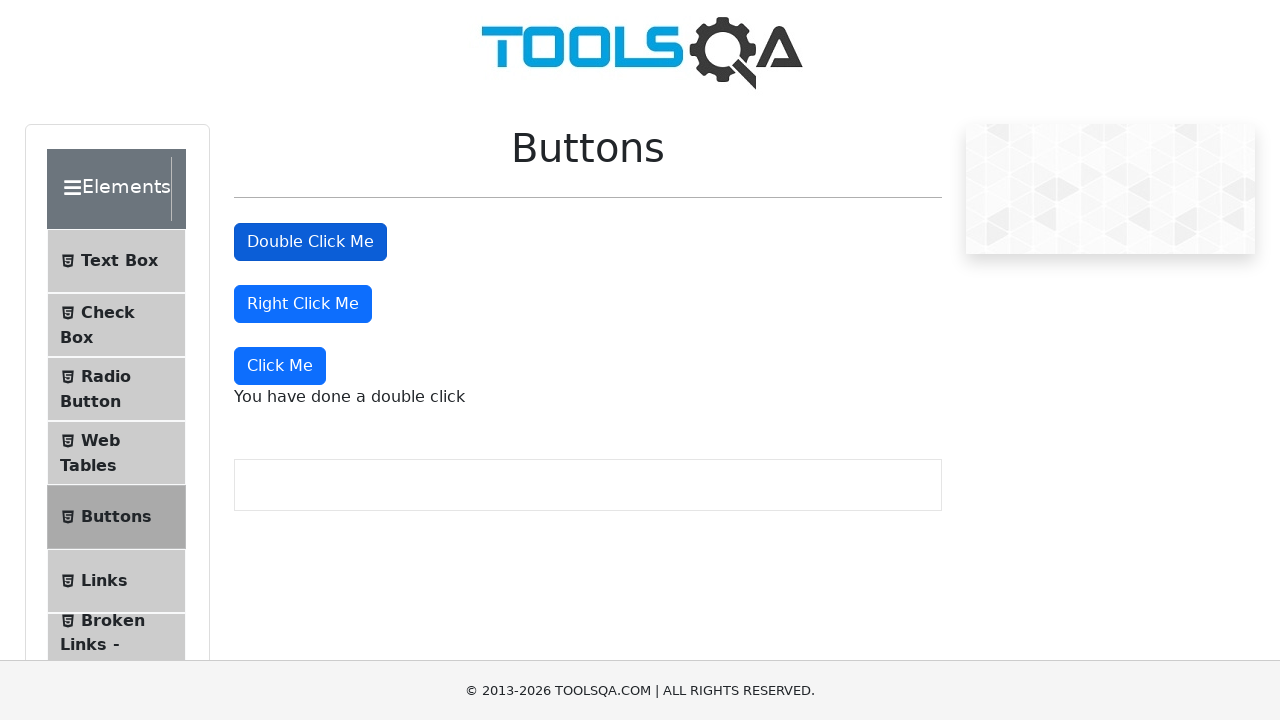

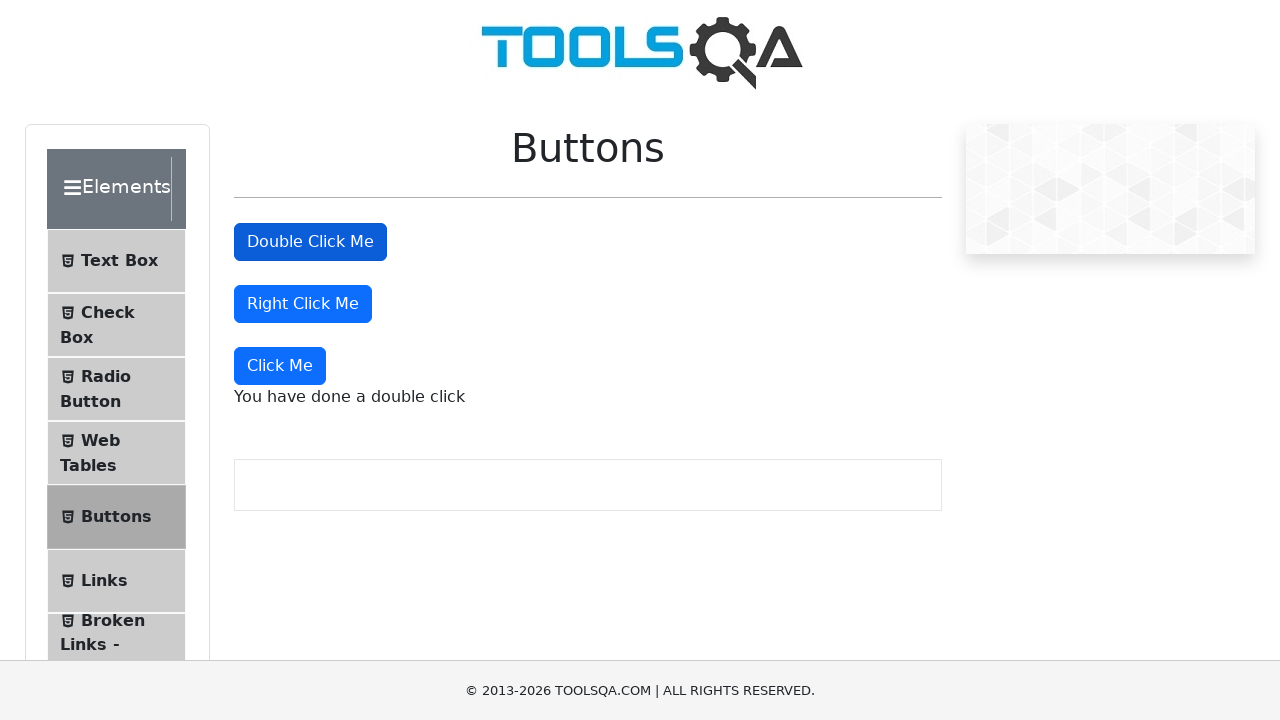